Tests JavaScript alert handling by clicking a button that triggers a JS confirm dialog and accepting it

Starting URL: https://the-internet.herokuapp.com/javascript_alerts

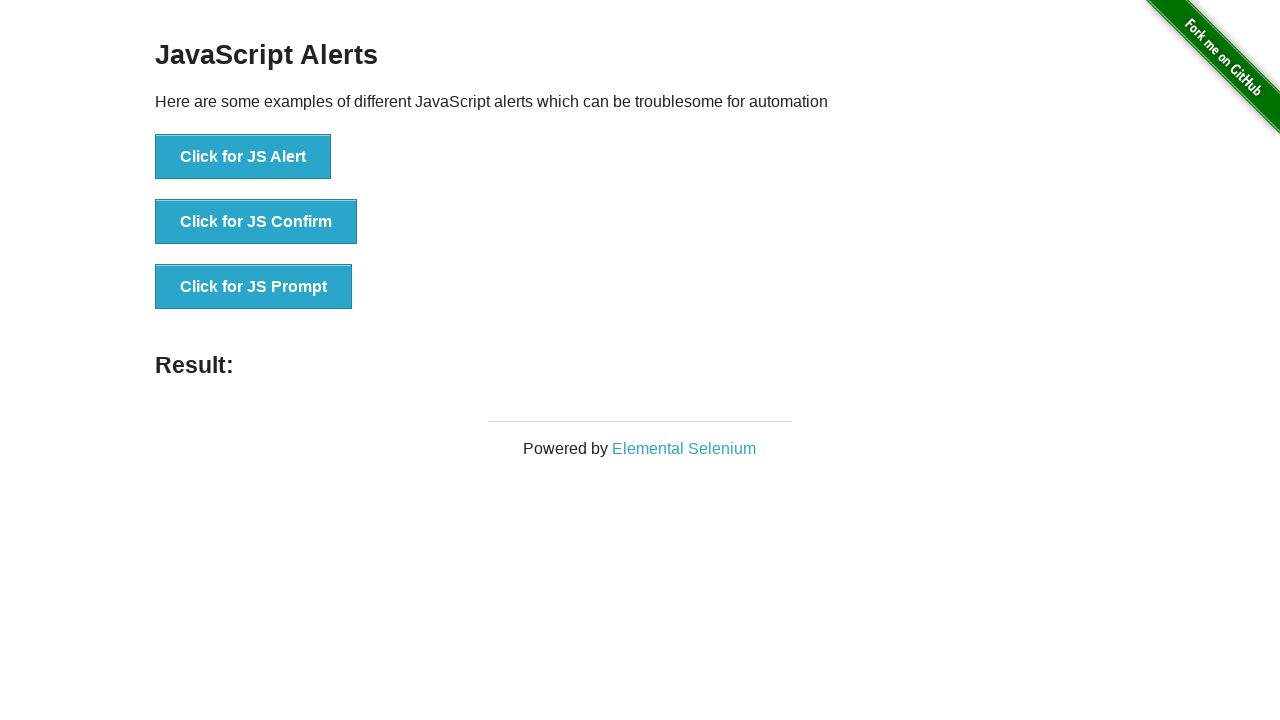

Set up dialog handler to accept alerts
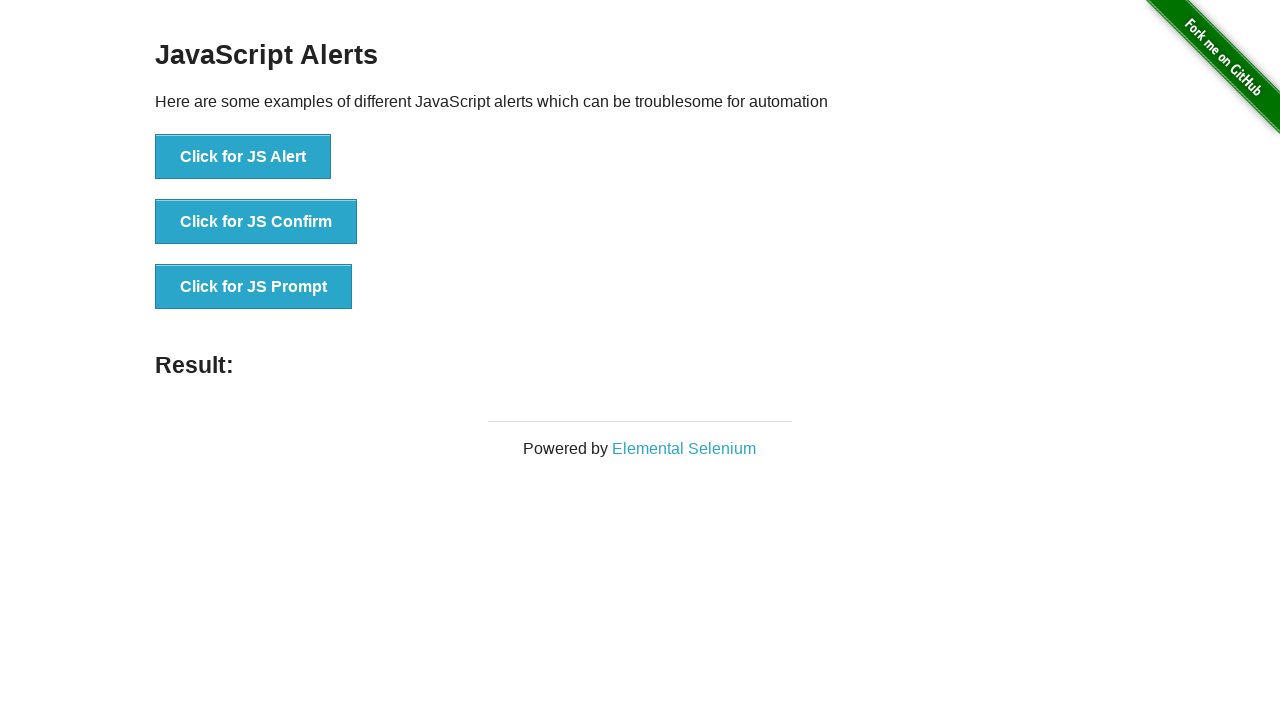

Clicked the 'Click for JS Confirm' button, triggering JS confirm dialog at (256, 222) on button:has-text('Click for JS Confirm')
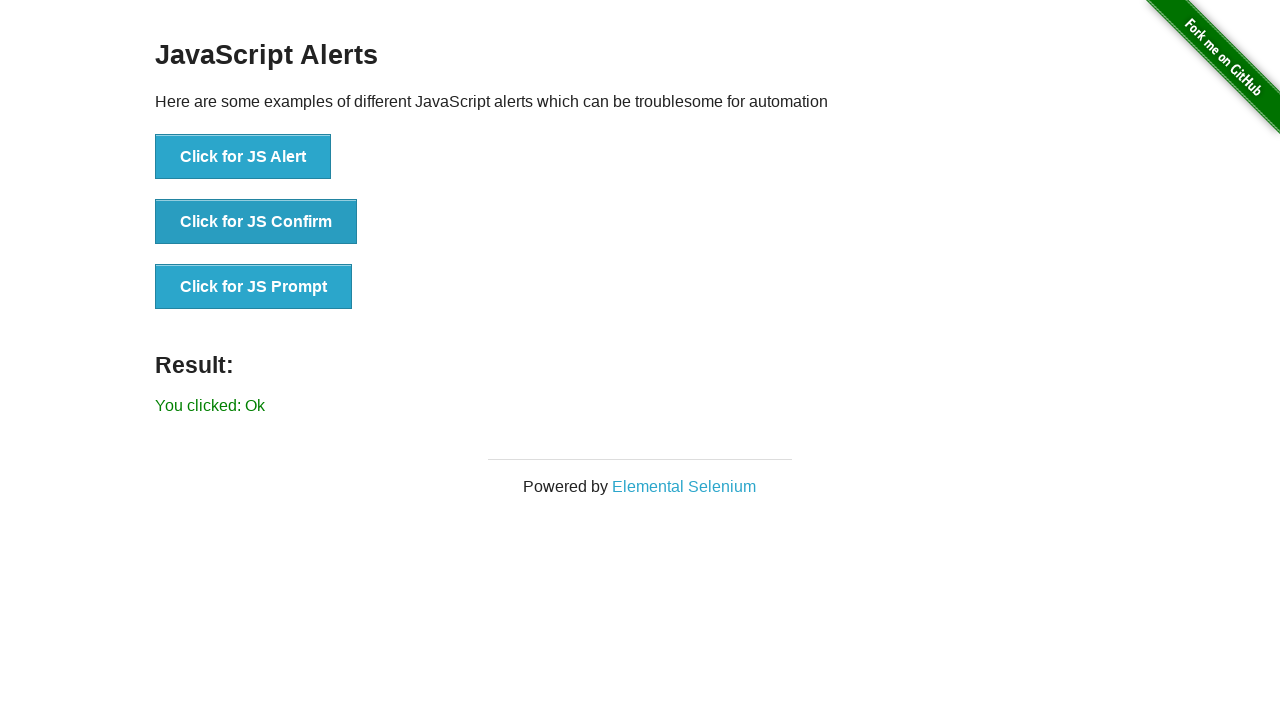

Result message appeared after accepting confirm dialog
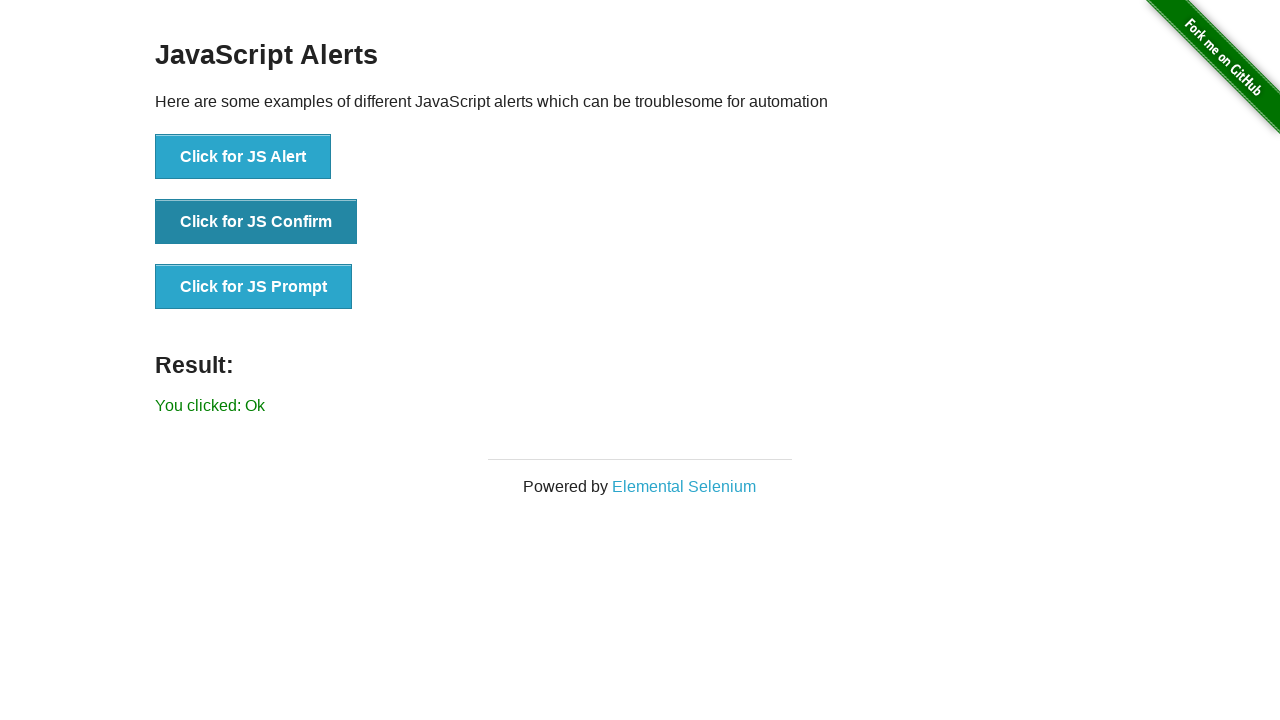

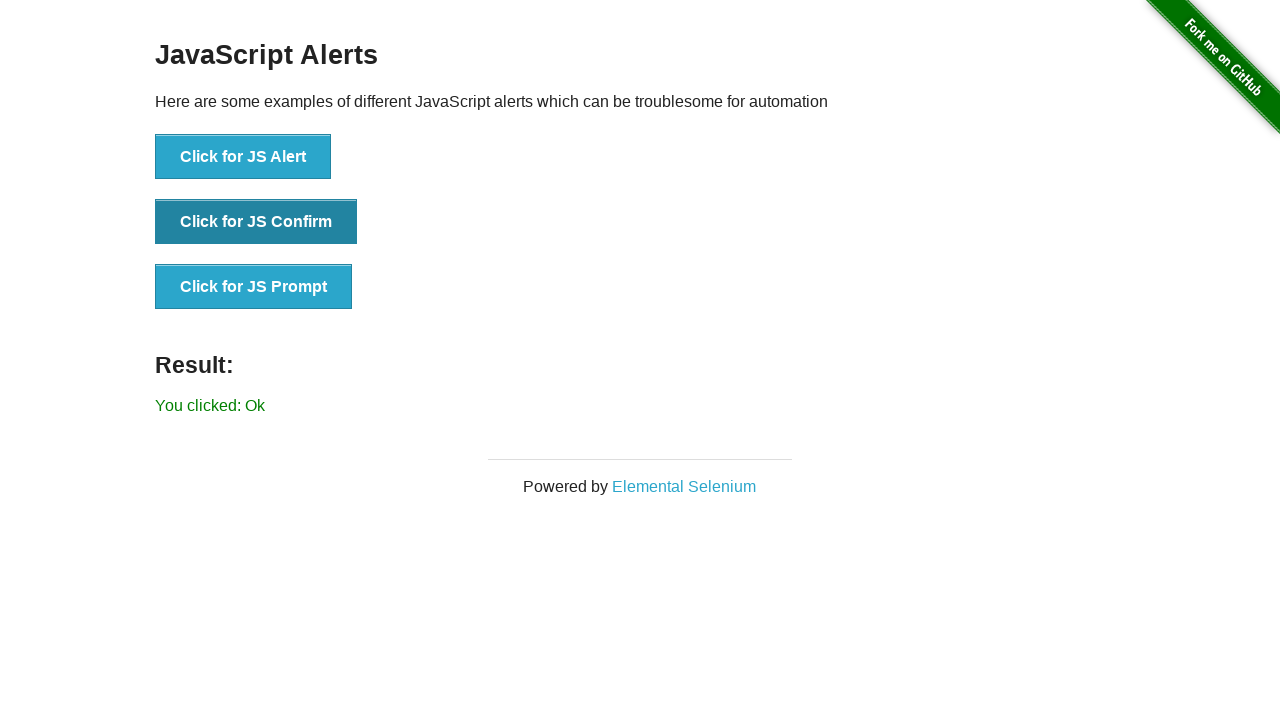